Tests that new todo items are appended to the bottom of the list by creating 3 items

Starting URL: https://demo.playwright.dev/todomvc

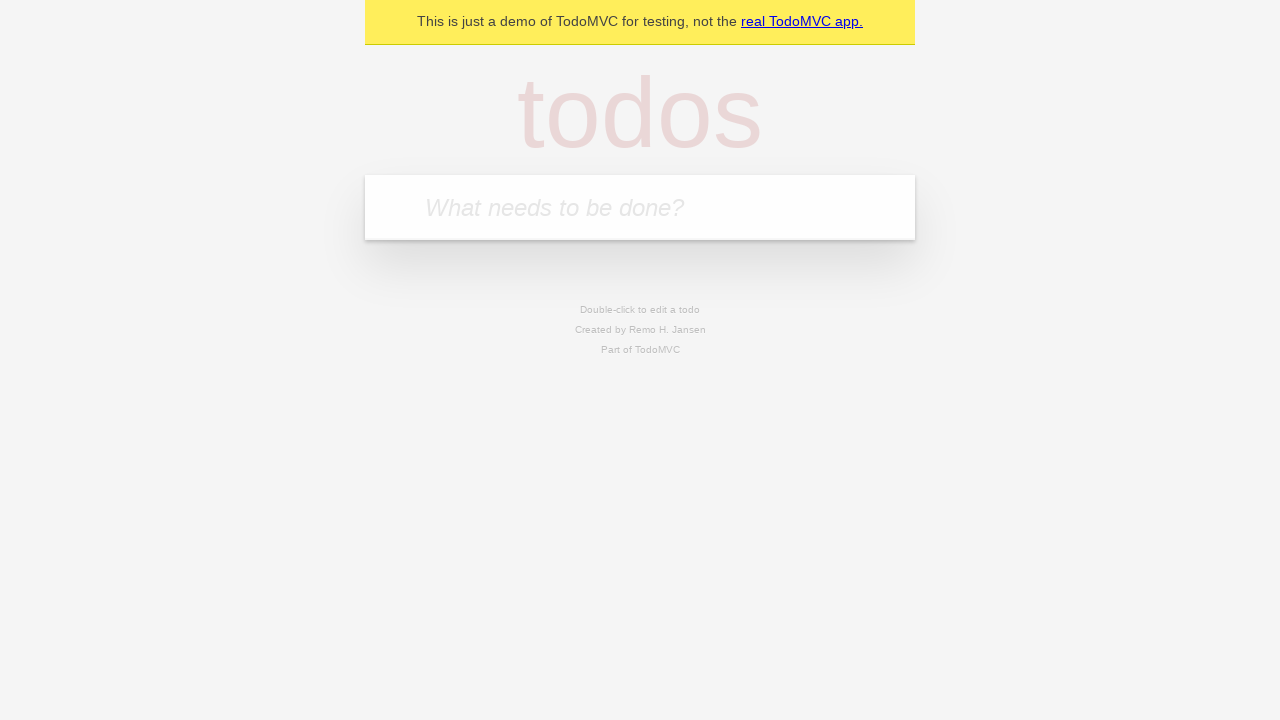

Filled todo input with 'buy some cheese' on internal:attr=[placeholder="What needs to be done?"i]
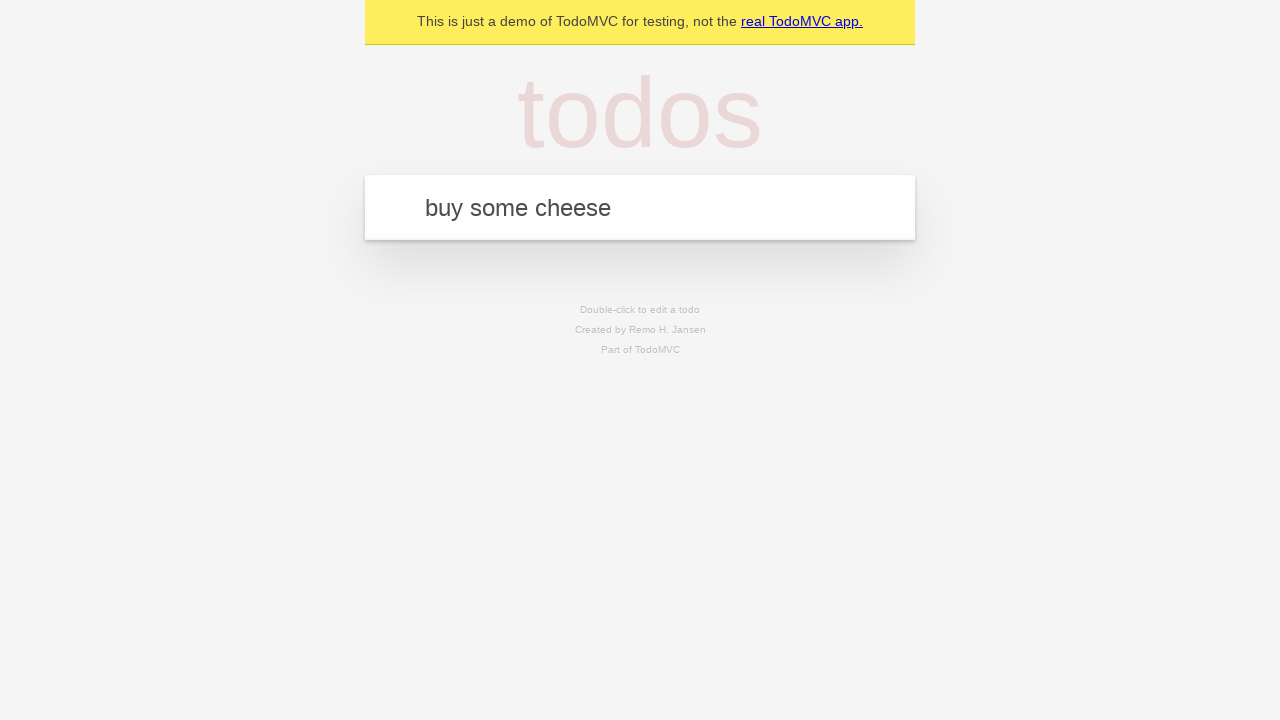

Pressed Enter to add first todo item on internal:attr=[placeholder="What needs to be done?"i]
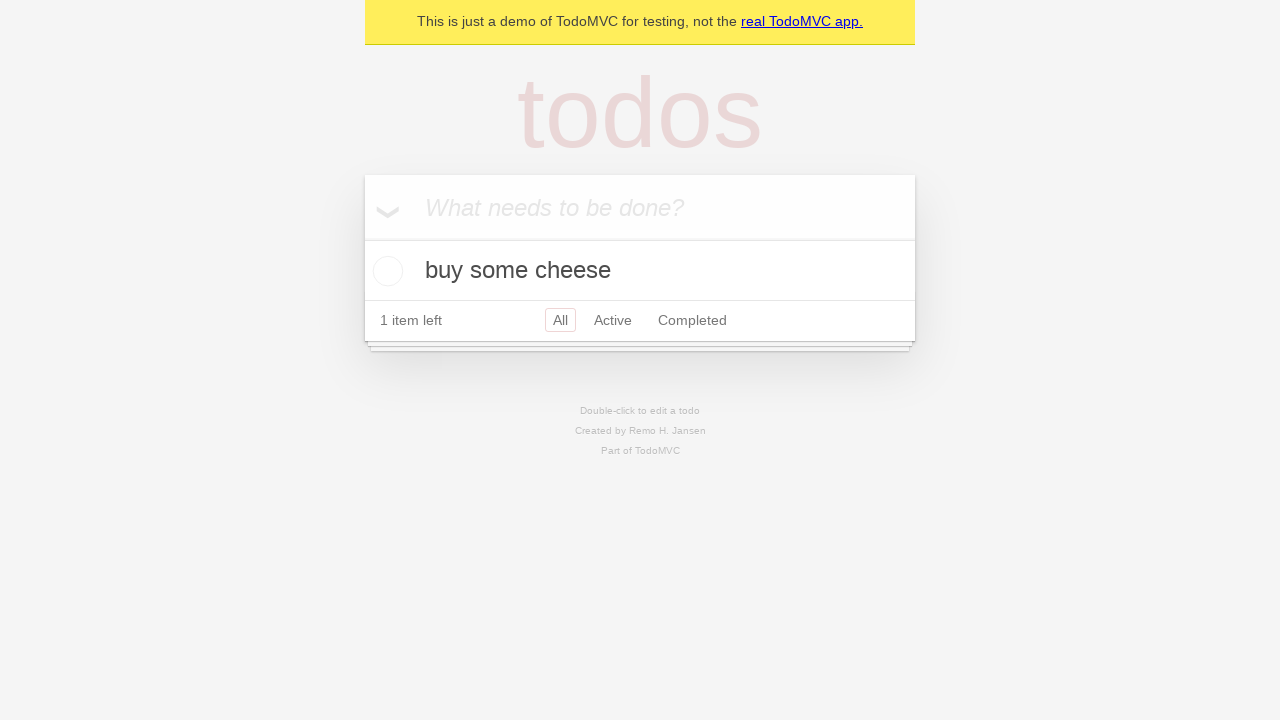

Filled todo input with 'feed the cat' on internal:attr=[placeholder="What needs to be done?"i]
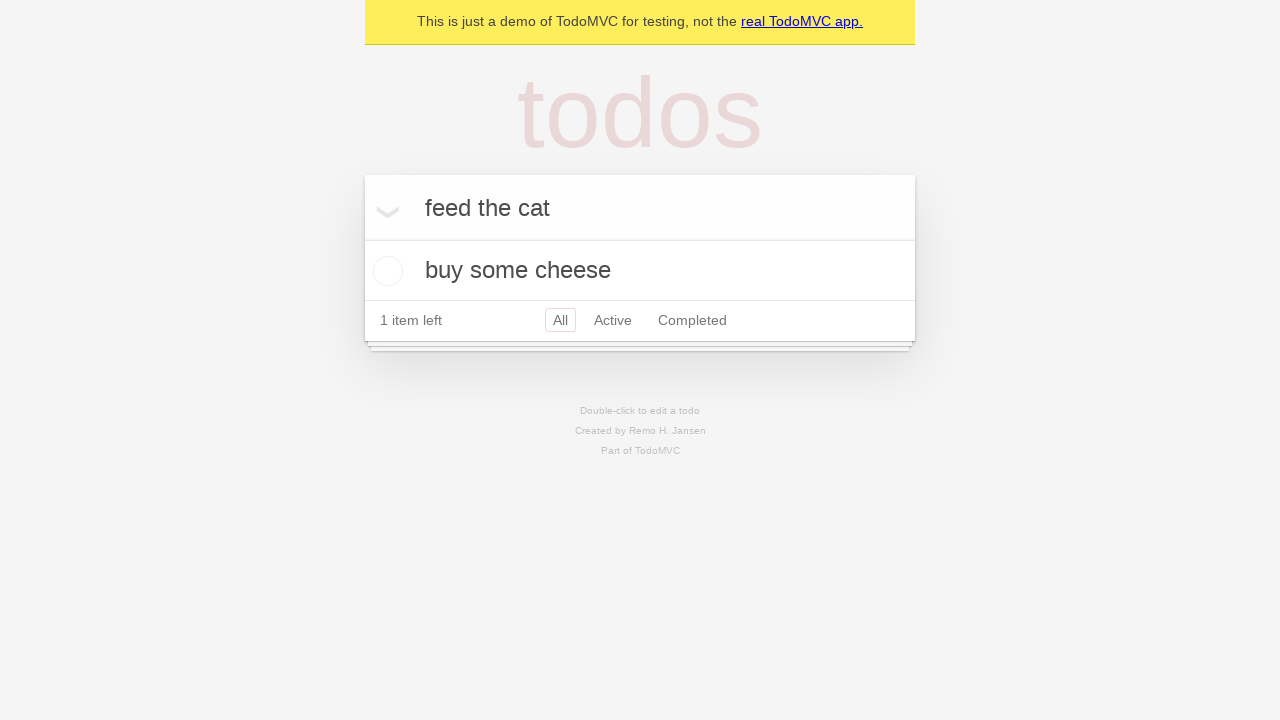

Pressed Enter to add second todo item on internal:attr=[placeholder="What needs to be done?"i]
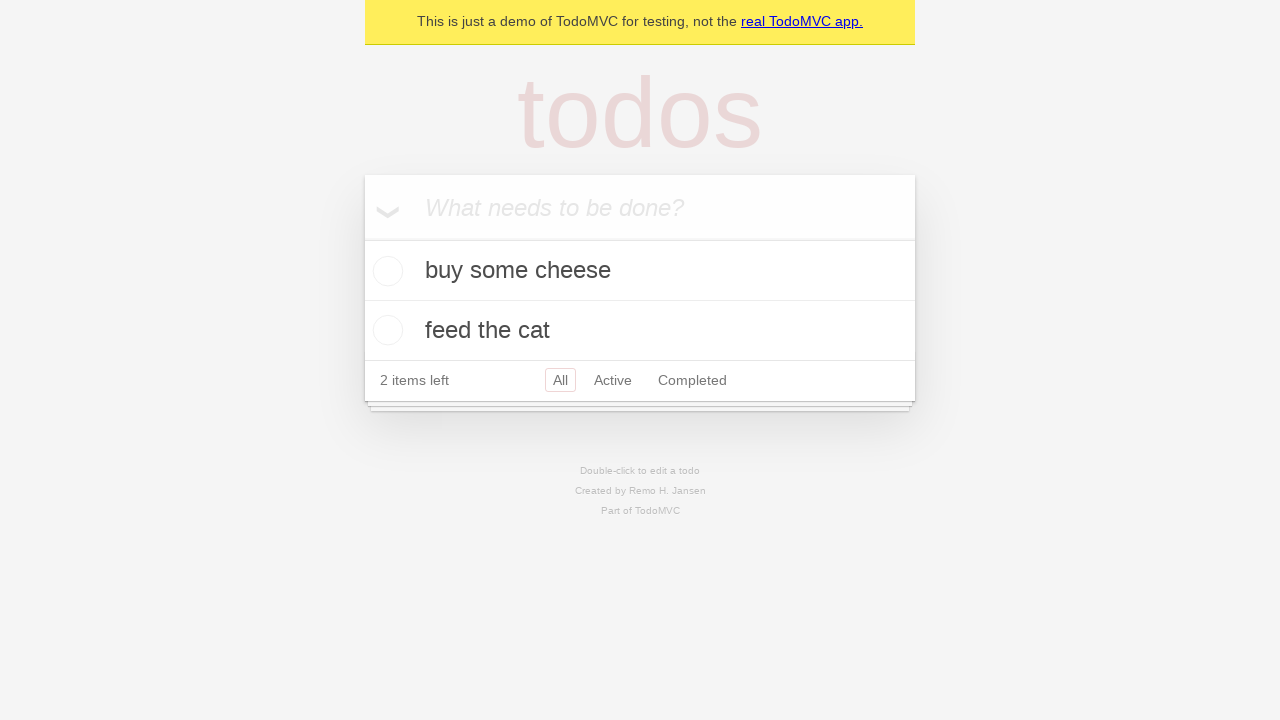

Filled todo input with 'book a doctors appointment' on internal:attr=[placeholder="What needs to be done?"i]
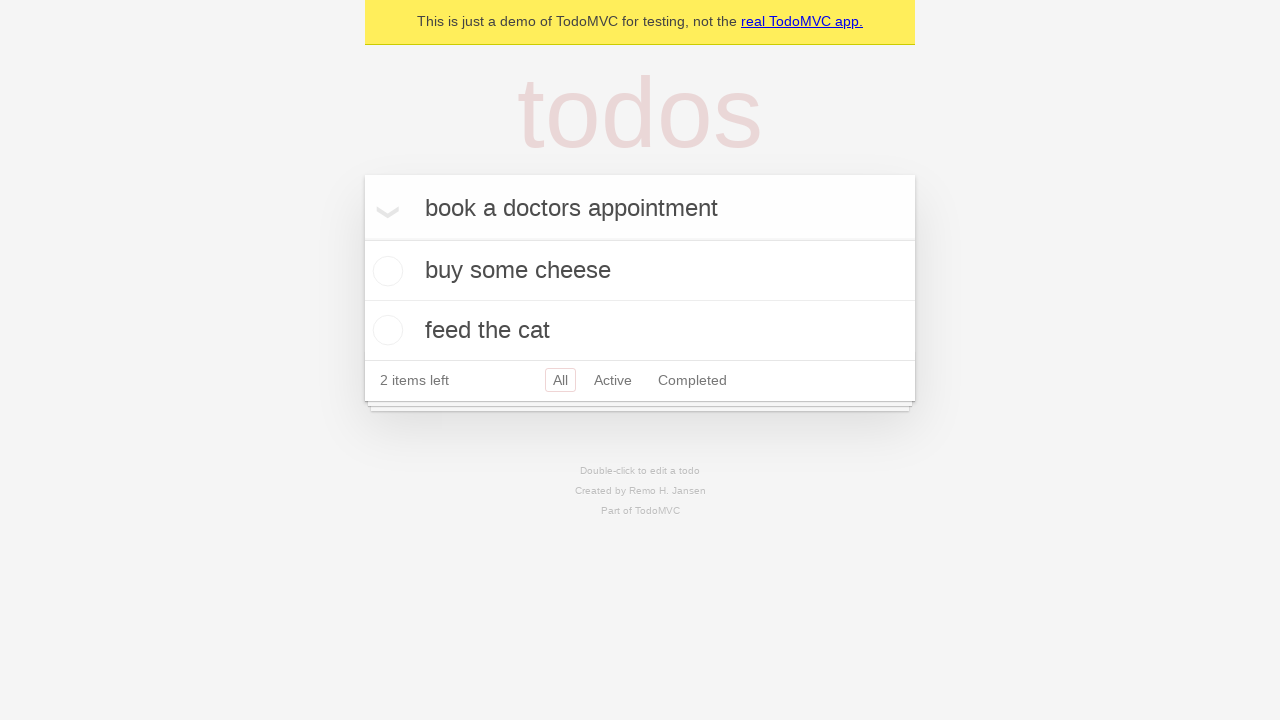

Pressed Enter to add third todo item on internal:attr=[placeholder="What needs to be done?"i]
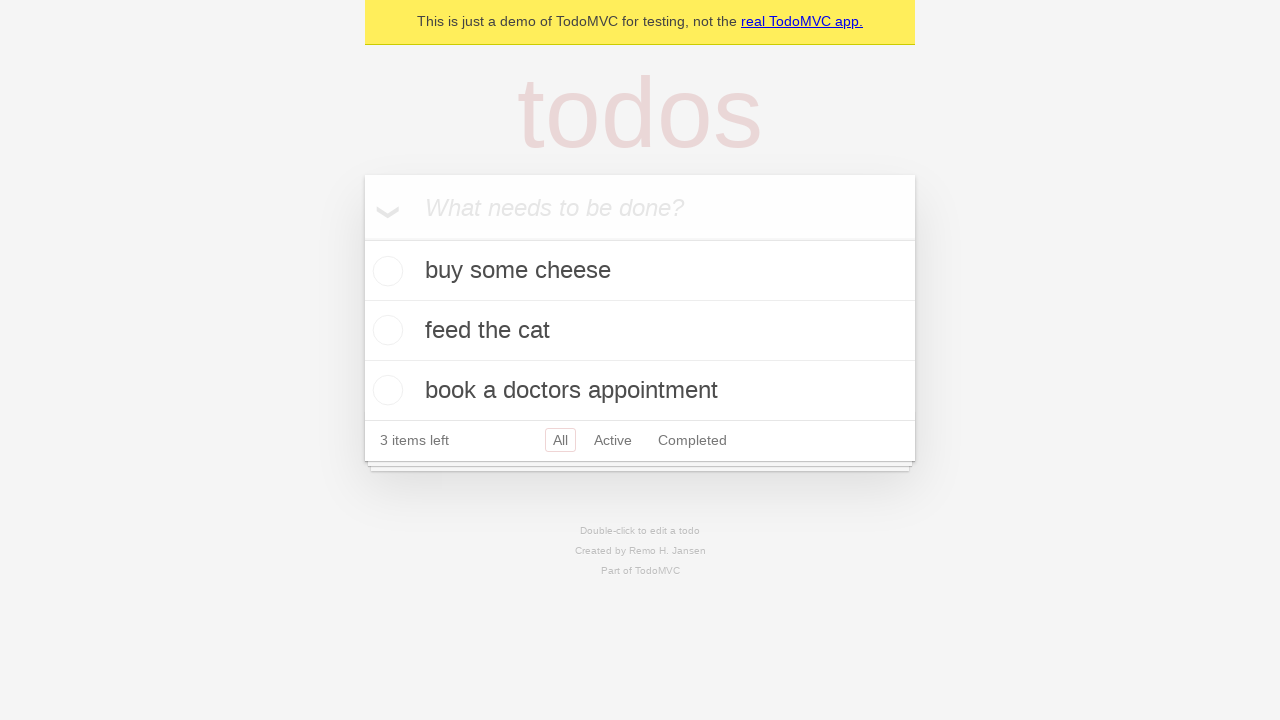

Waited for todo count element to appear - all 3 items added to list
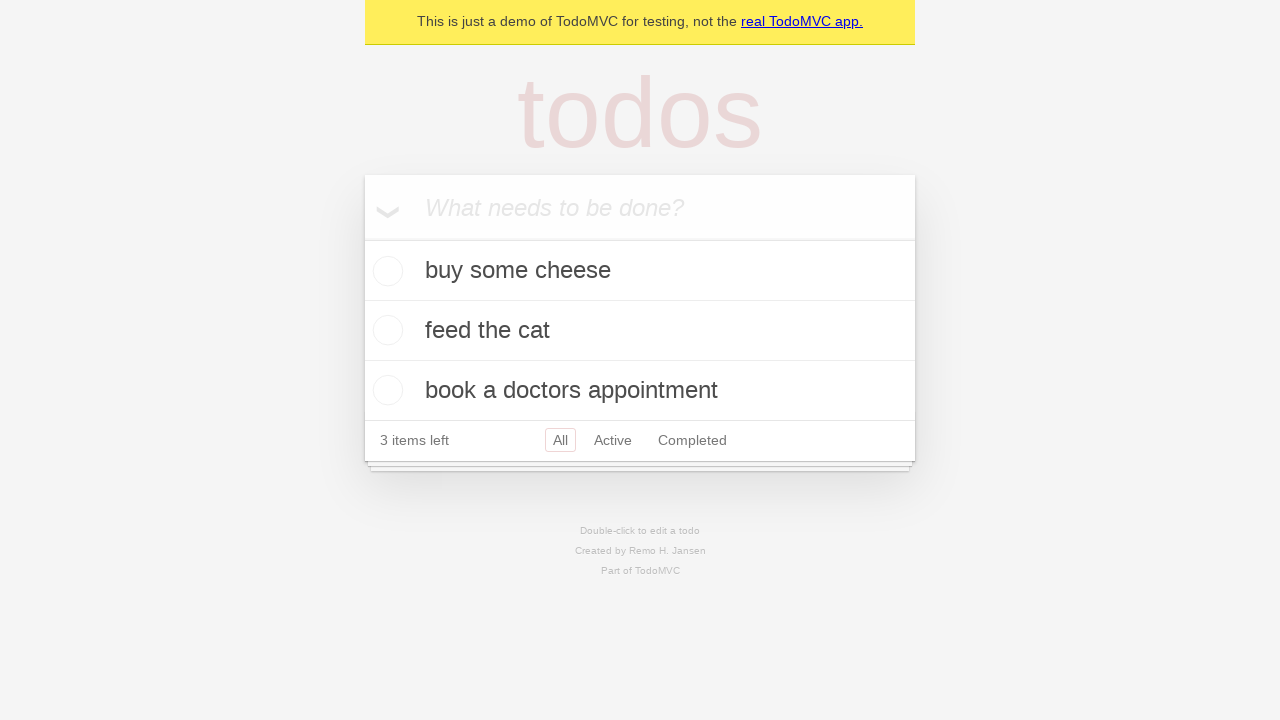

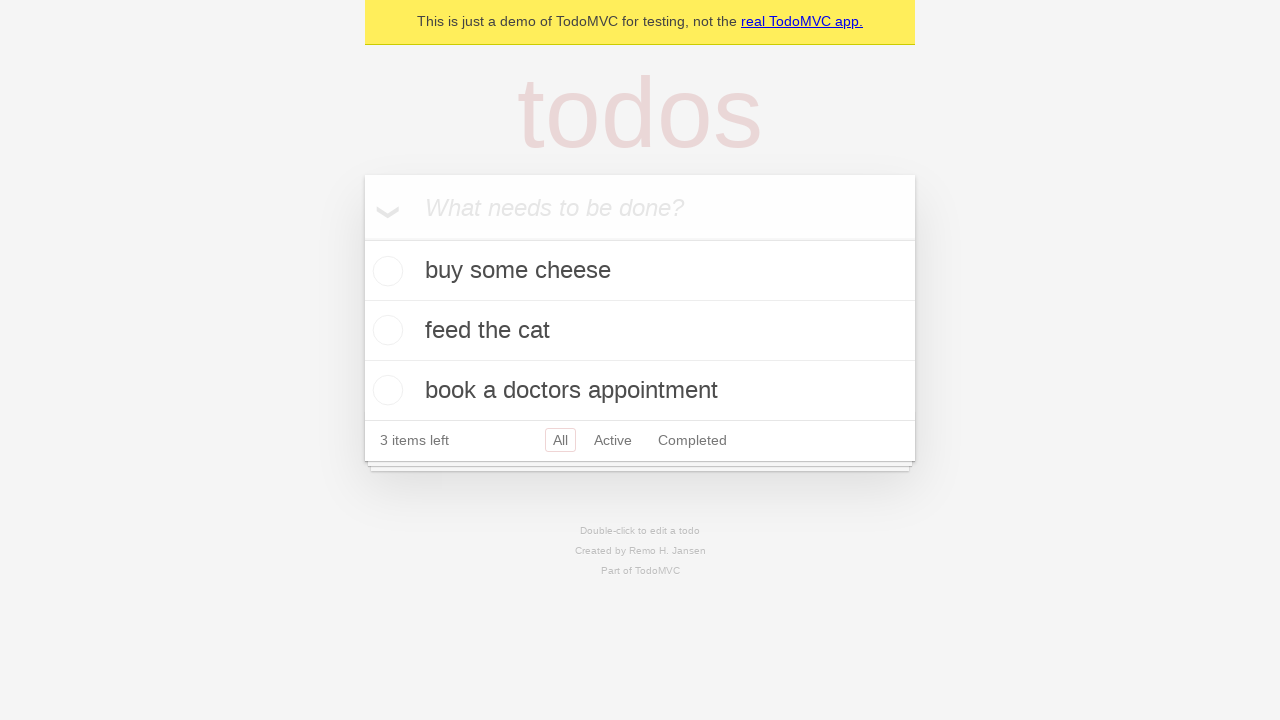